Navigates to the Demoblaze demo e-commerce website homepage to verify page loads successfully

Starting URL: https://www.demoblaze.com/index.html

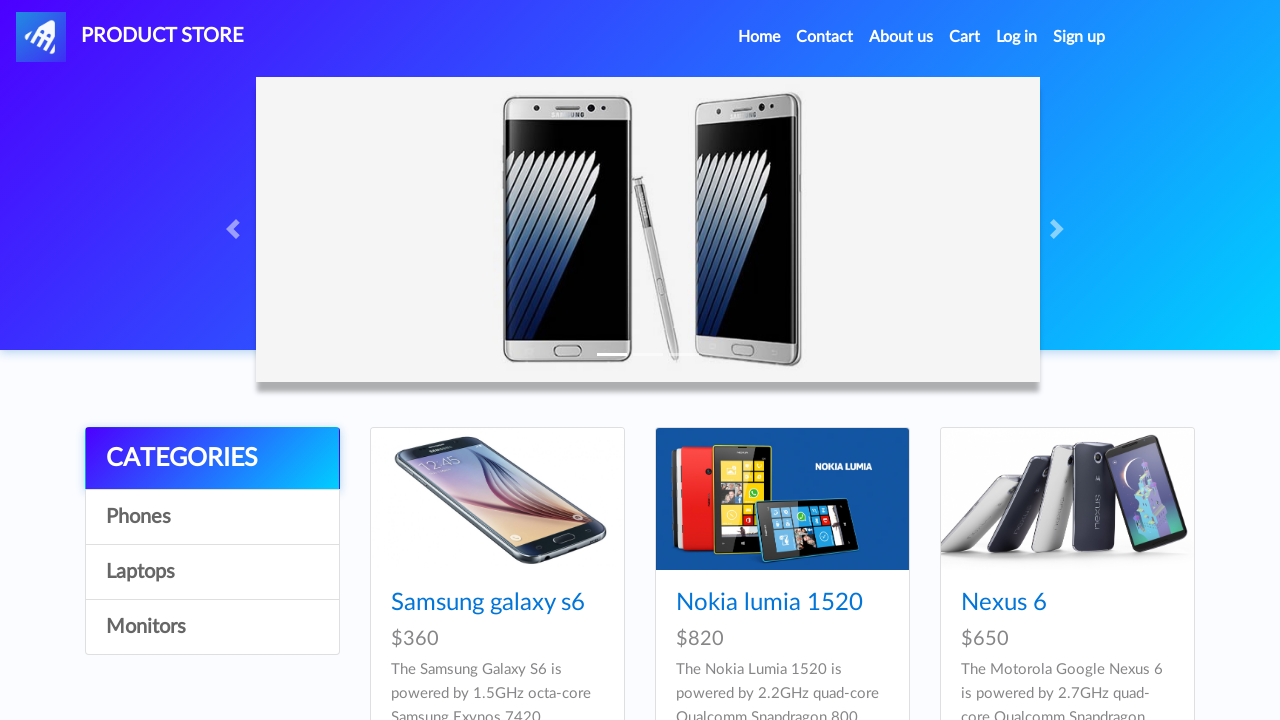

Demoblaze homepage loaded - DOM content ready
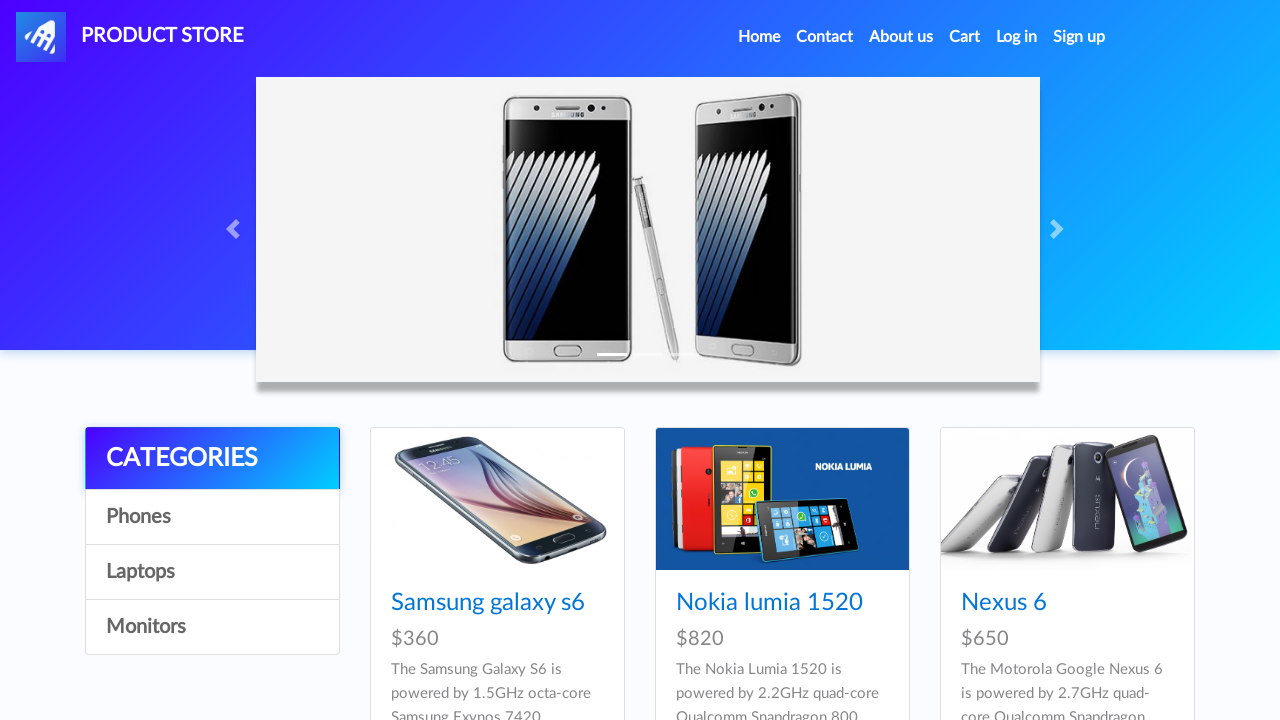

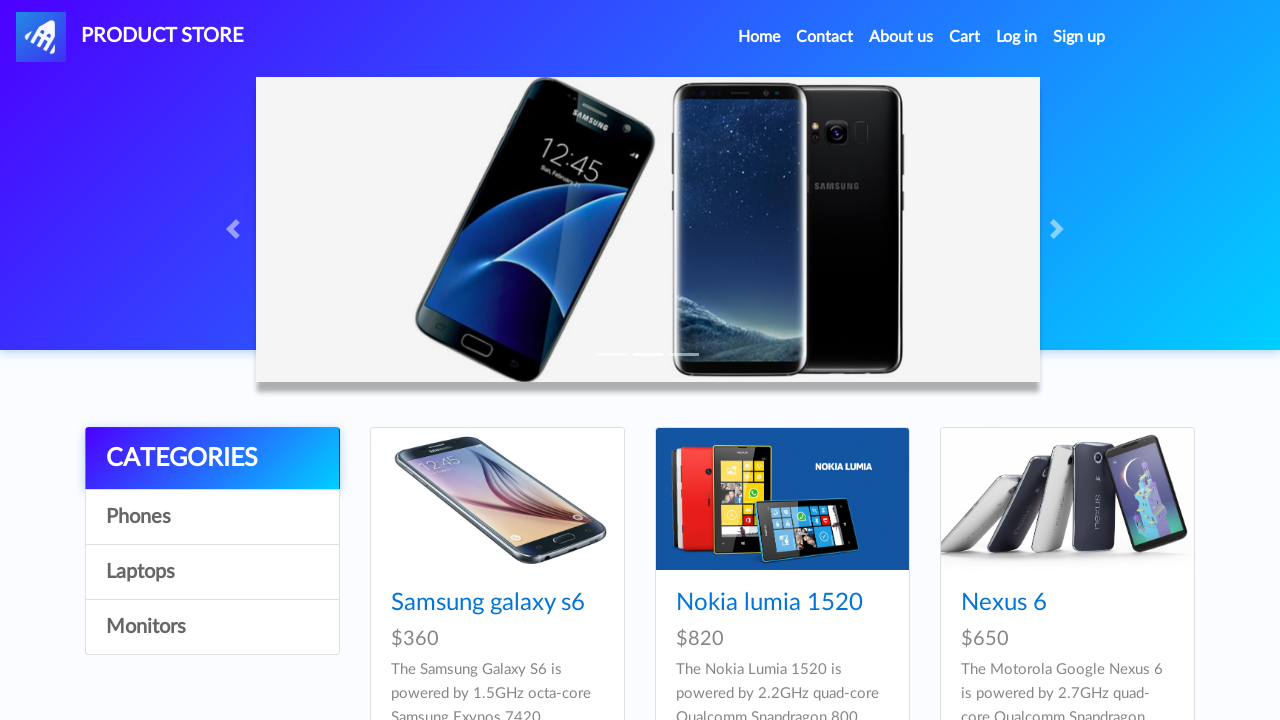